Tests form input functionality by entering first name and last name into a practice automation form on demoqa.com

Starting URL: https://demoqa.com/automation-practice-form

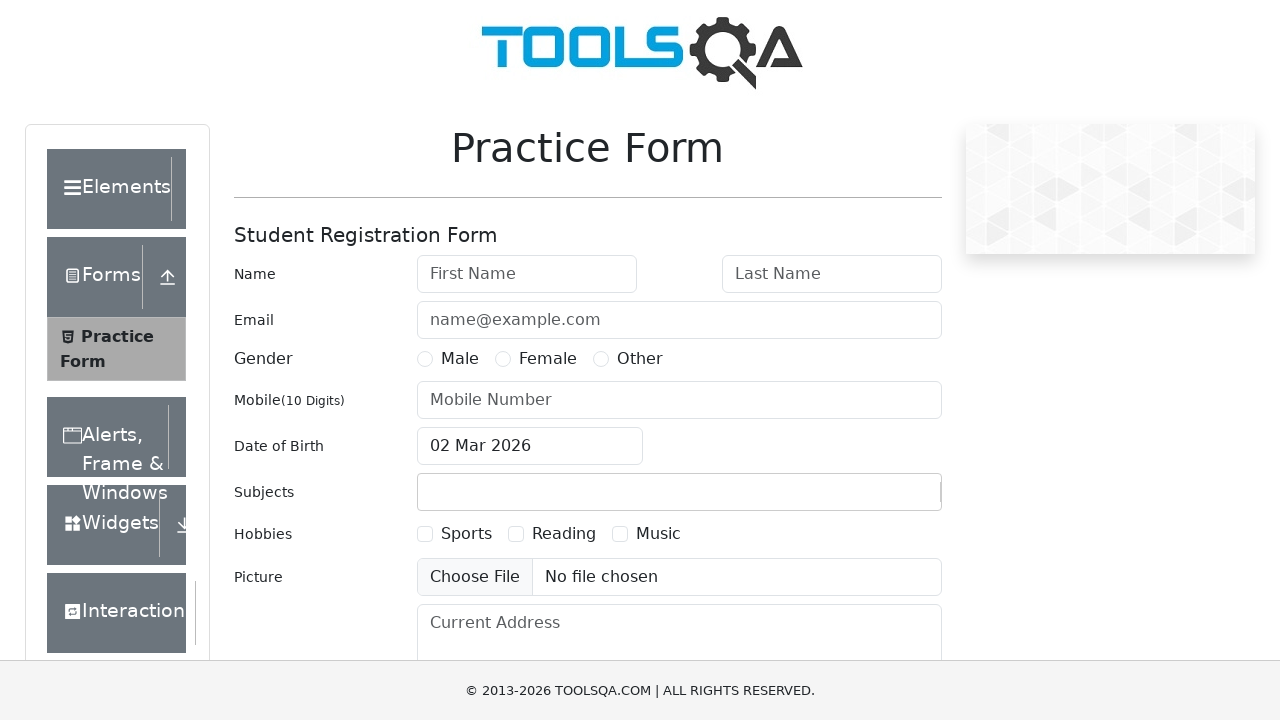

Filled first name field with 'Kishore' on (//input[@type='text'])[1]
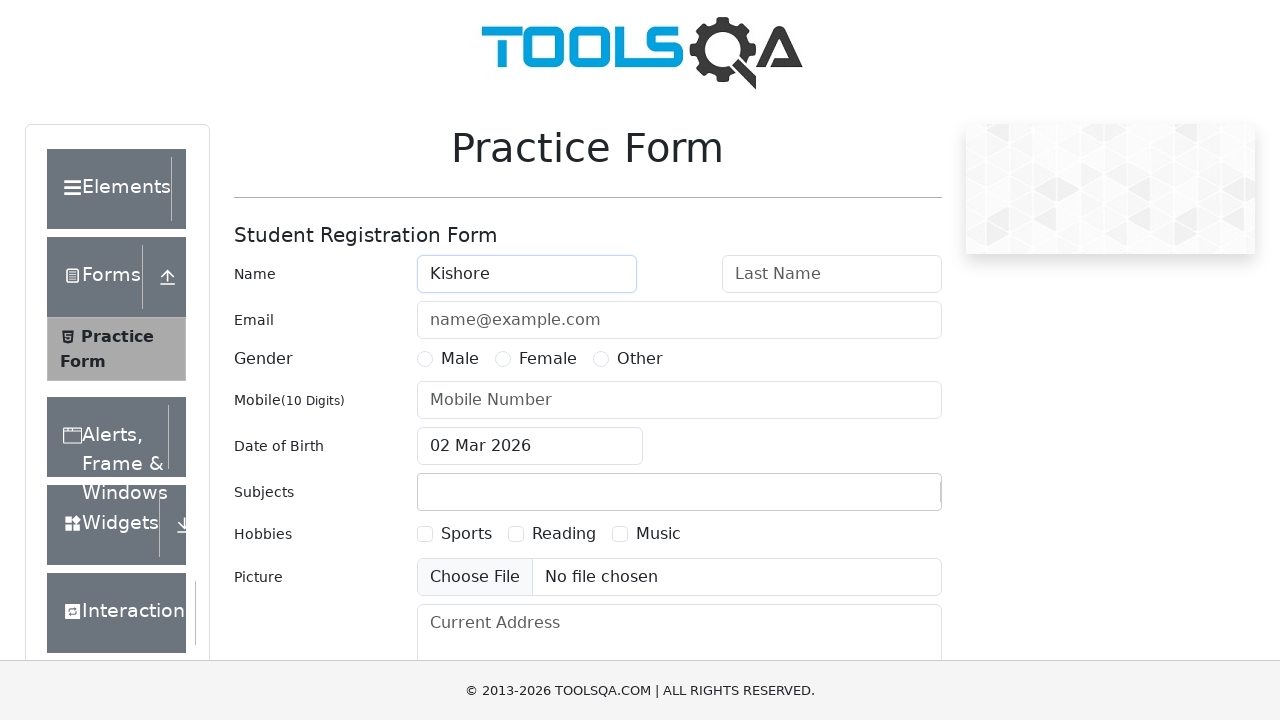

Filled last name field with 'Char' on (//input[@type='text'])[2]
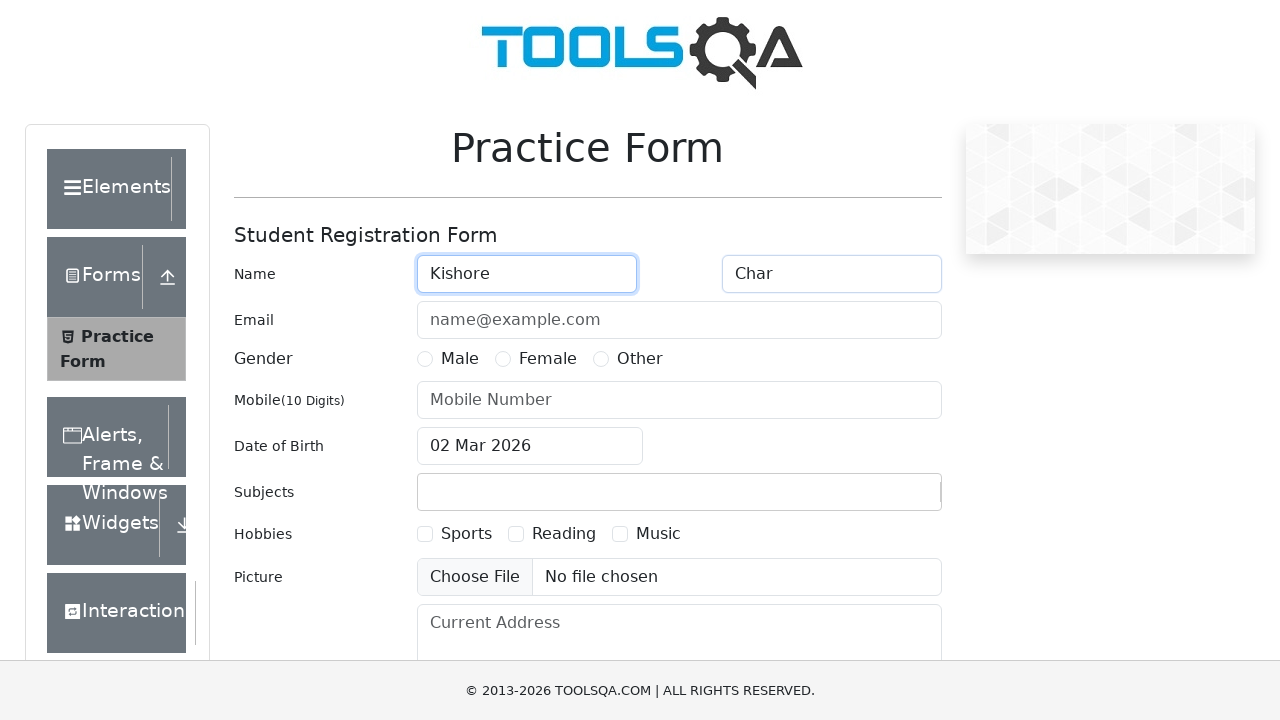

Waited 500ms for form processing
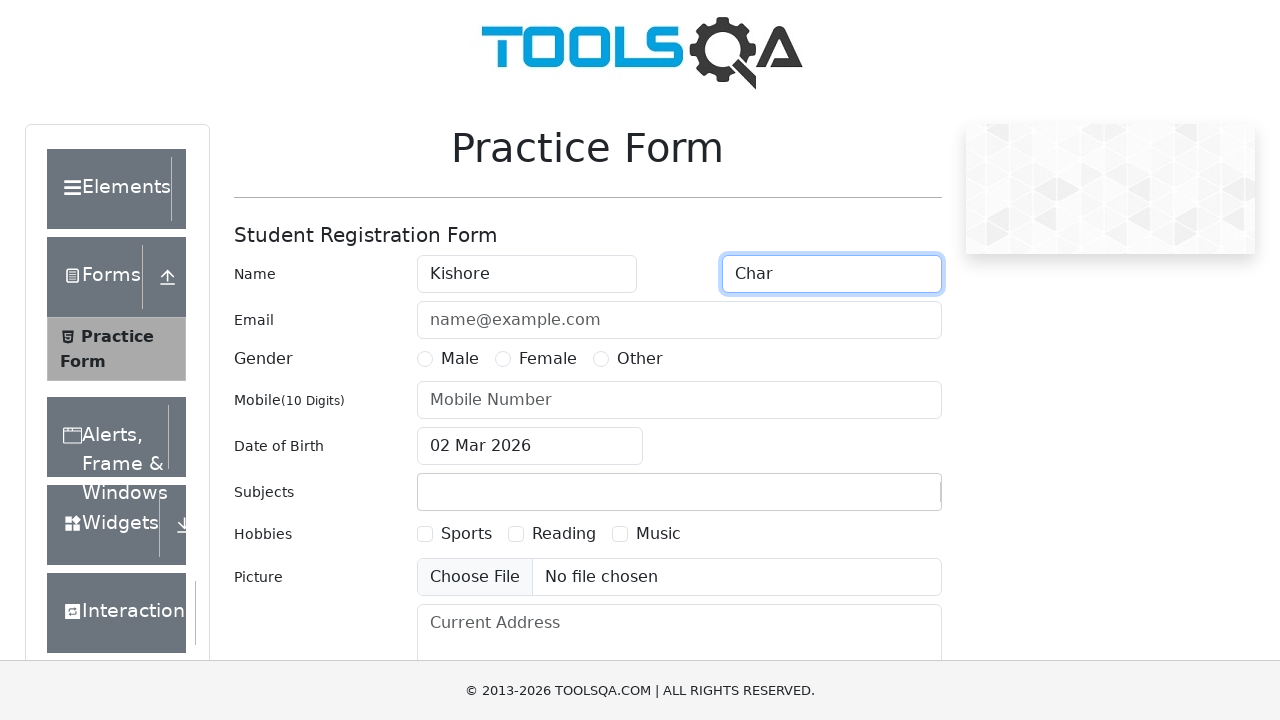

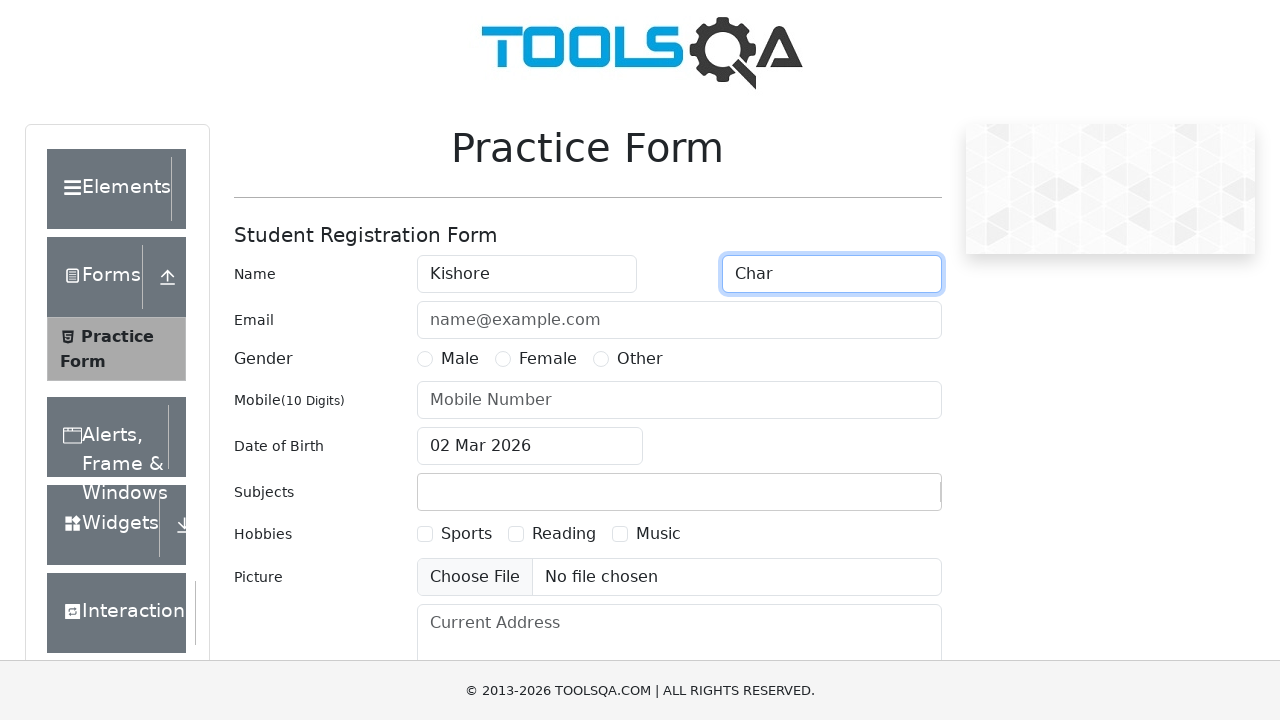